Tests failed login functionality by attempting to login with invalid credentials and verifying the user remains on the login page

Starting URL: http://testphp.vulnweb.com/login.php

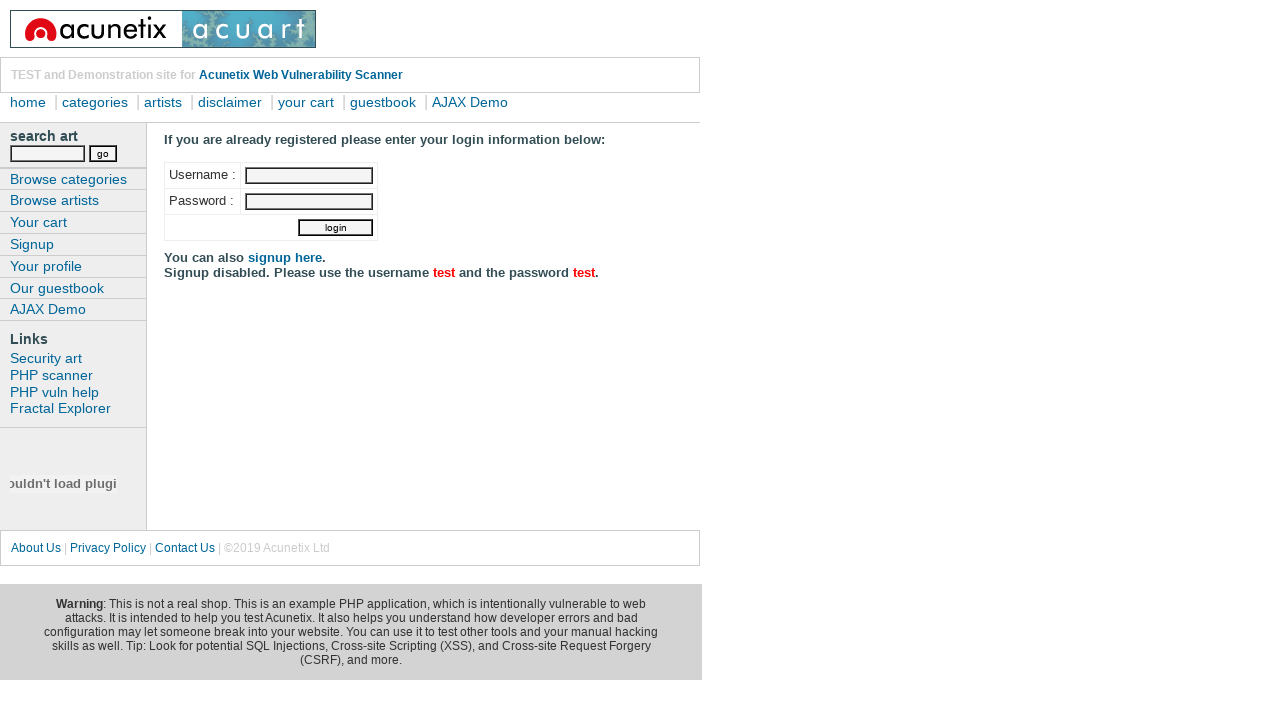

Filled username field with 'rest' on input[name='uname']
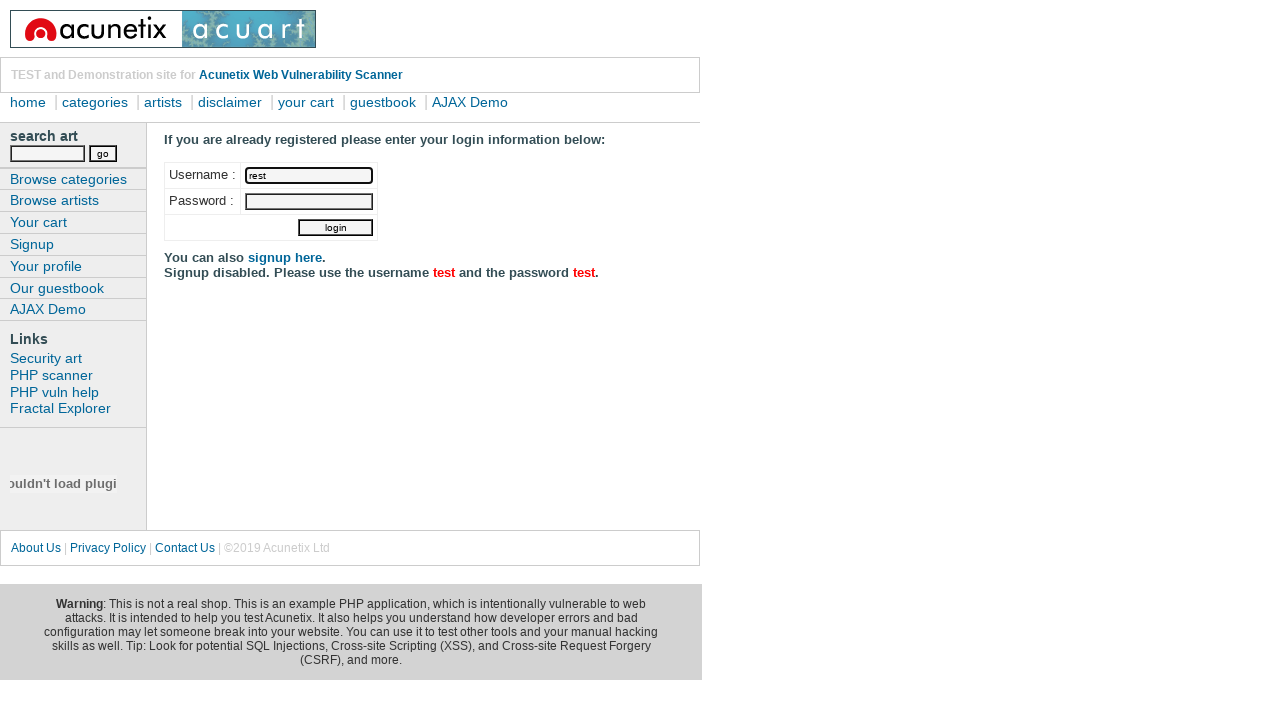

Filled password field with 'rest' on input[name='pass']
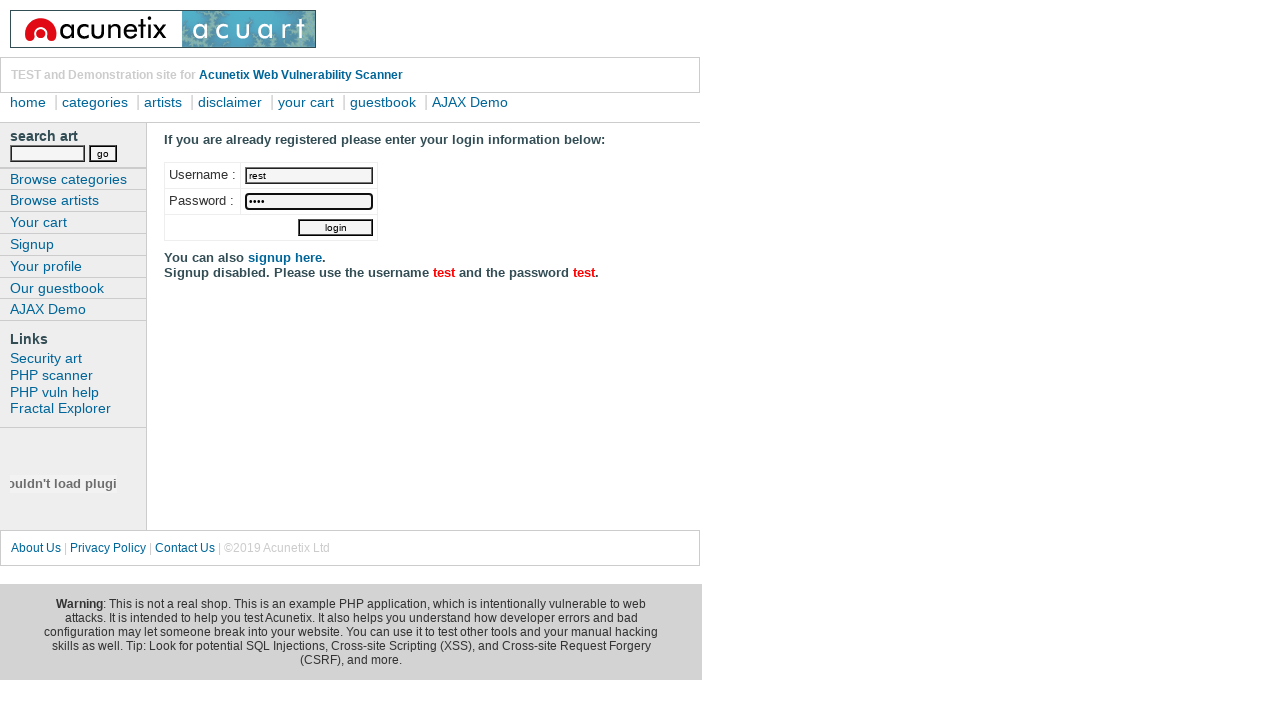

Clicked login button with invalid credentials at (336, 228) on input[value='login']
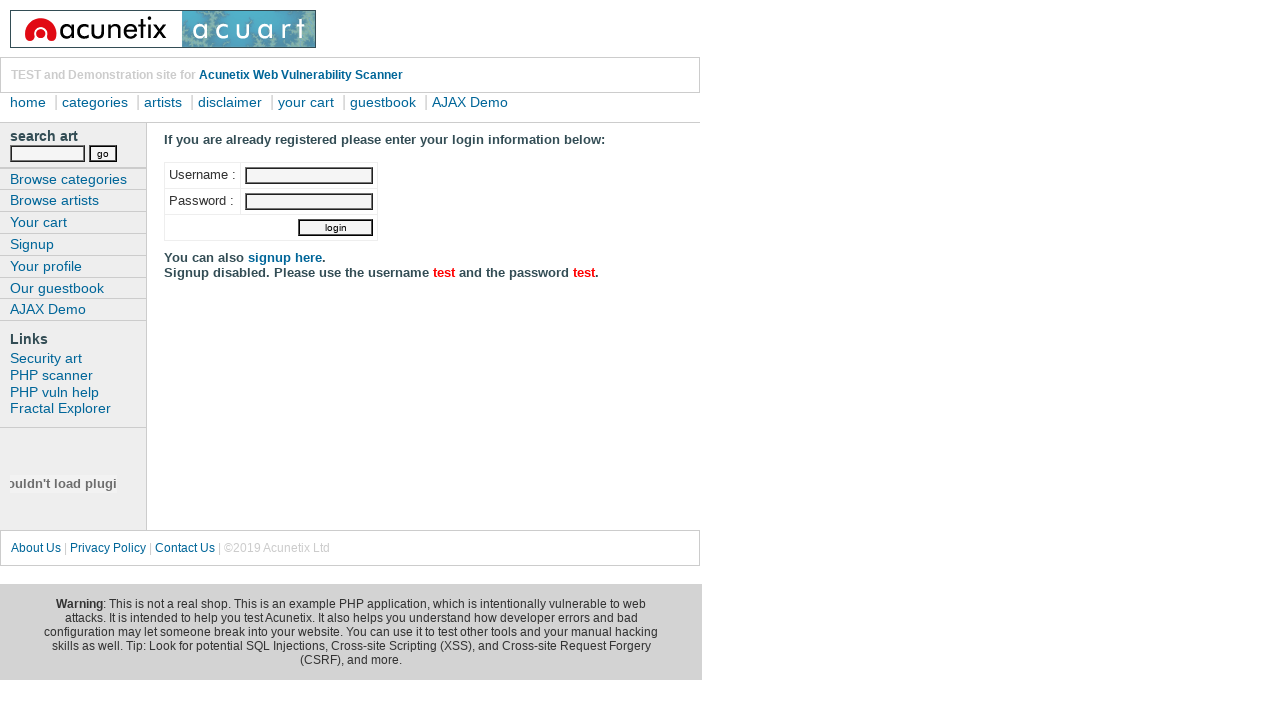

Verified user remains on login page after failed login attempt
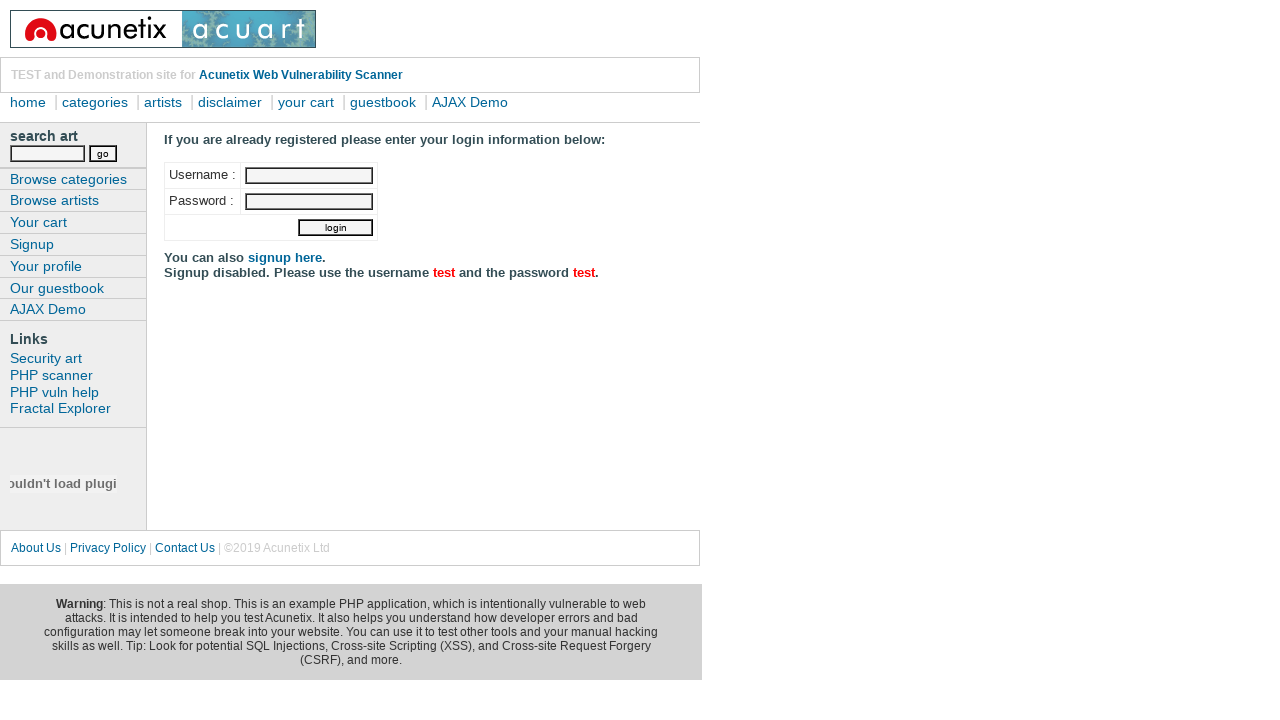

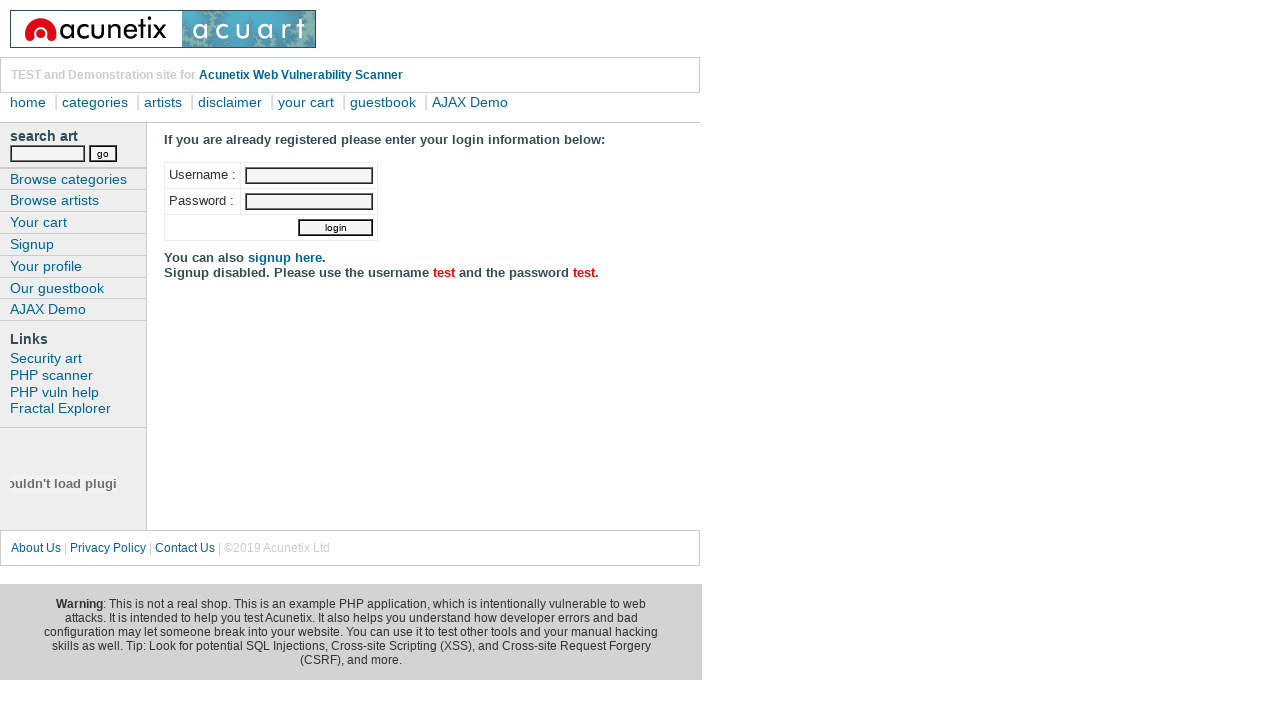